Tests that clicking Clear completed removes completed items from the list

Starting URL: https://demo.playwright.dev/todomvc

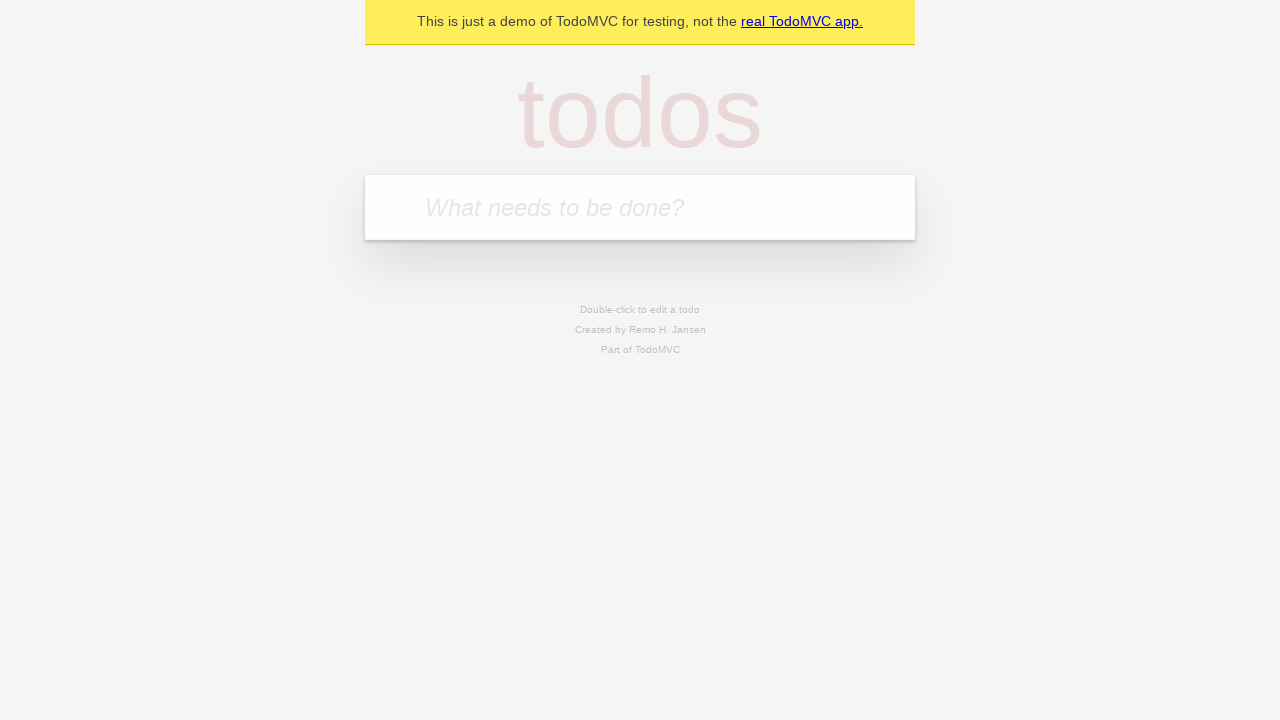

Filled todo input with 'buy some cheese' on internal:attr=[placeholder="What needs to be done?"i]
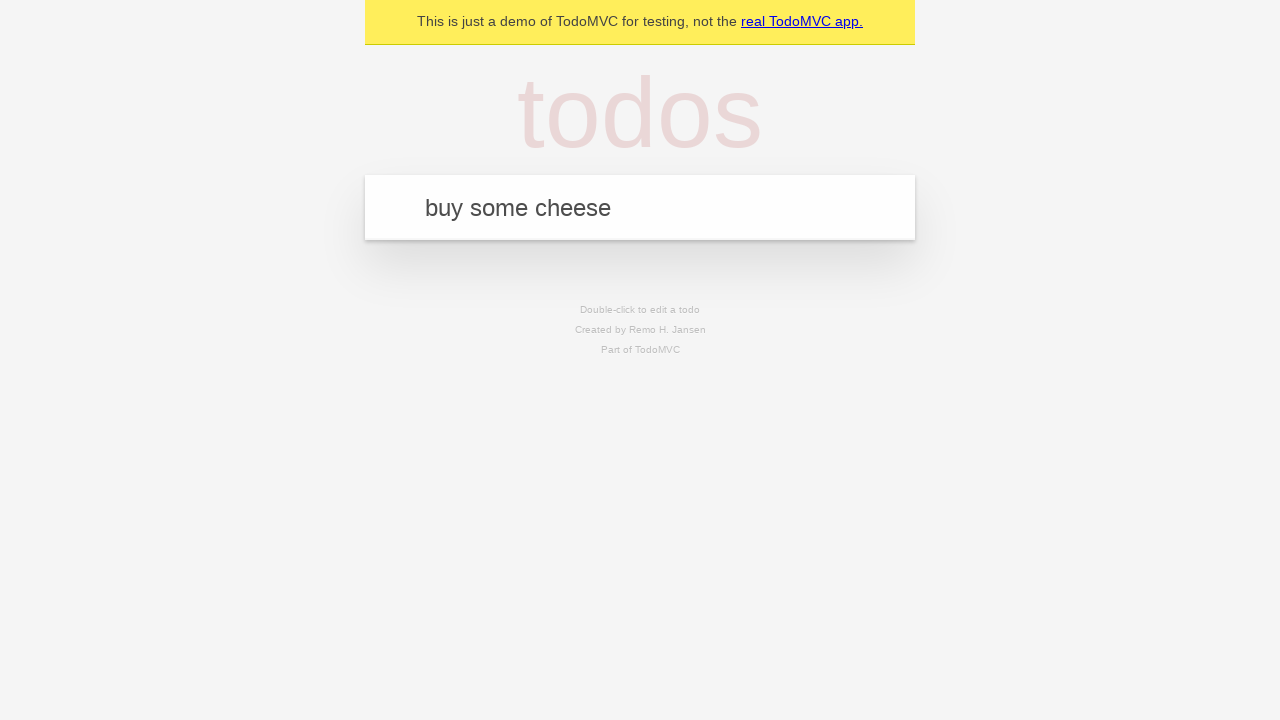

Pressed Enter to create first todo on internal:attr=[placeholder="What needs to be done?"i]
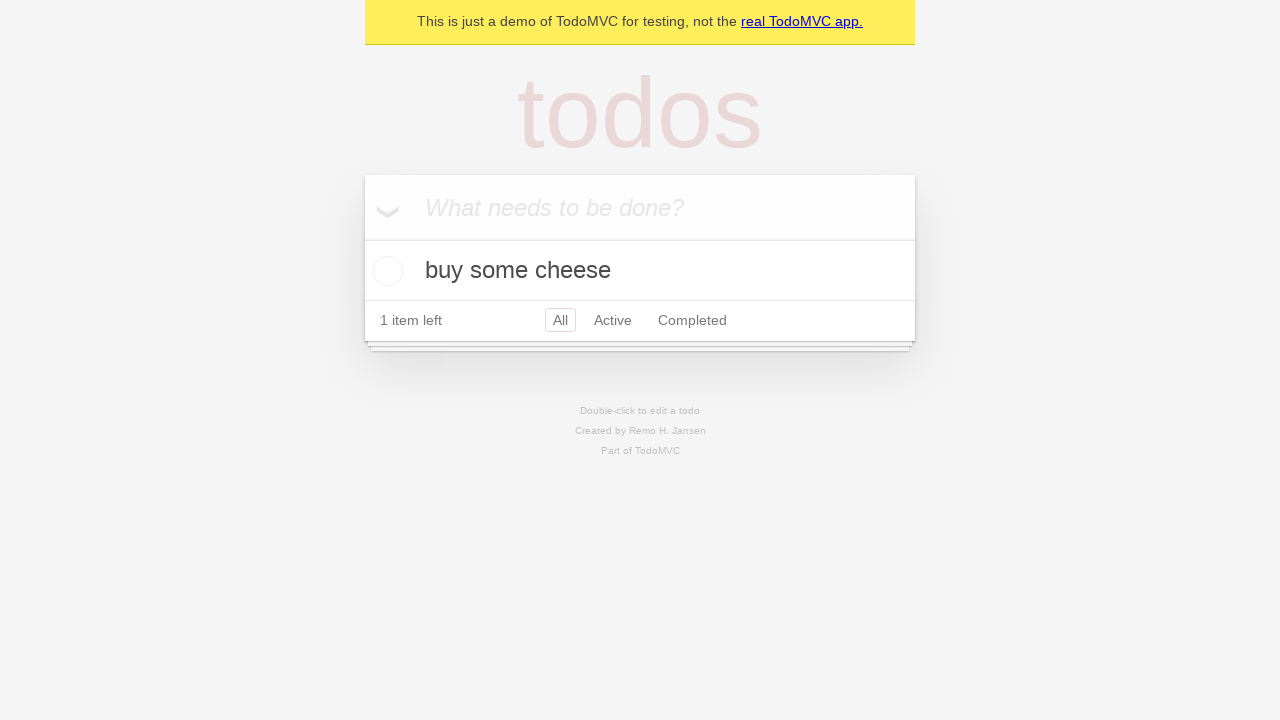

Filled todo input with 'feed the cat' on internal:attr=[placeholder="What needs to be done?"i]
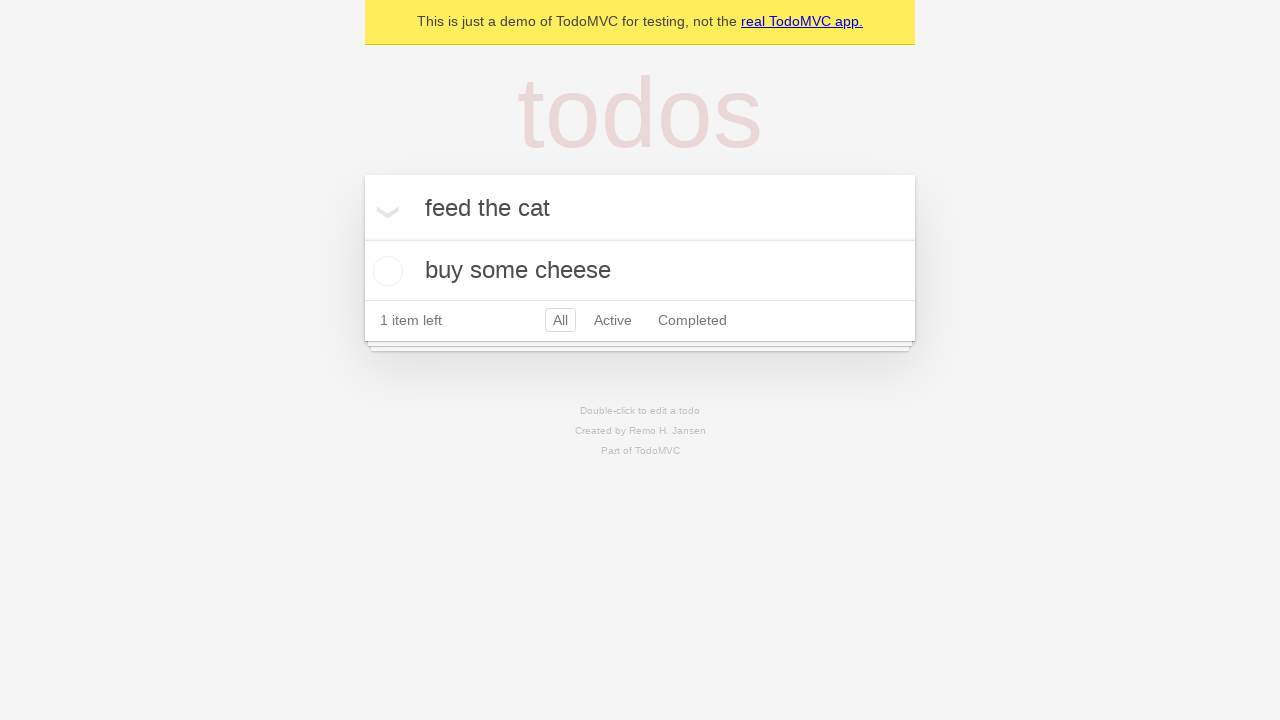

Pressed Enter to create second todo on internal:attr=[placeholder="What needs to be done?"i]
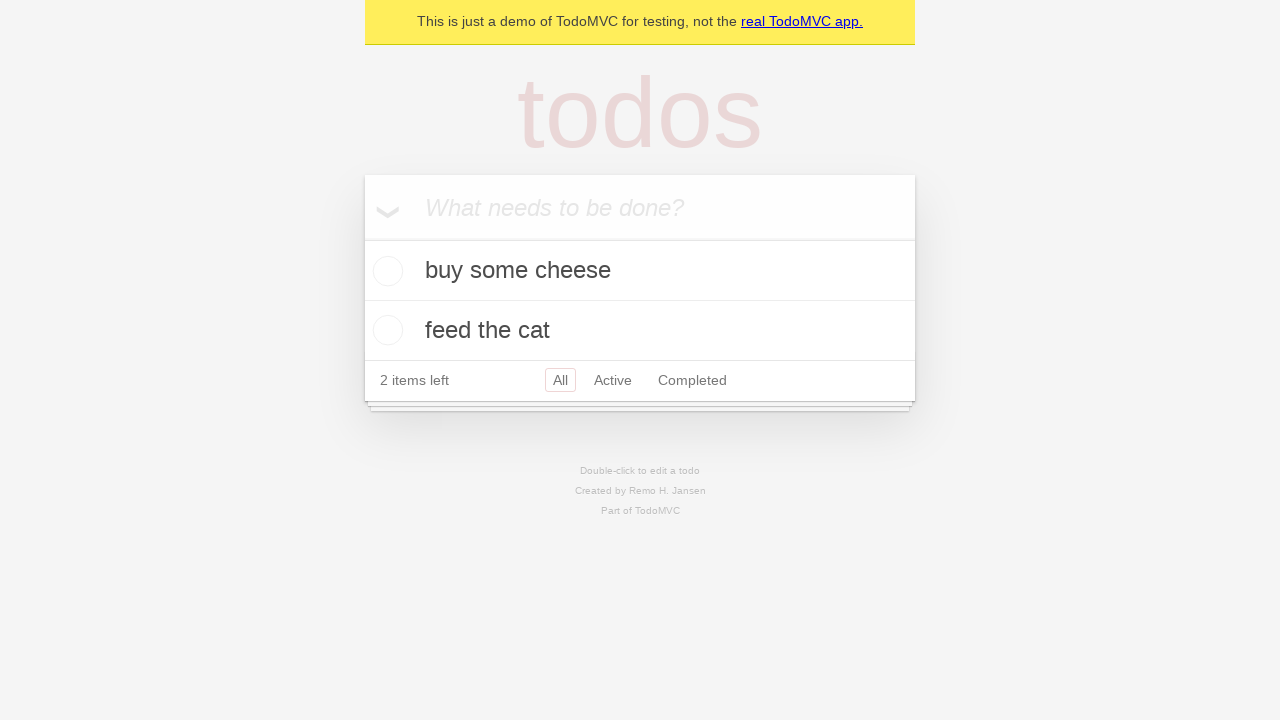

Filled todo input with 'book a doctors appointment' on internal:attr=[placeholder="What needs to be done?"i]
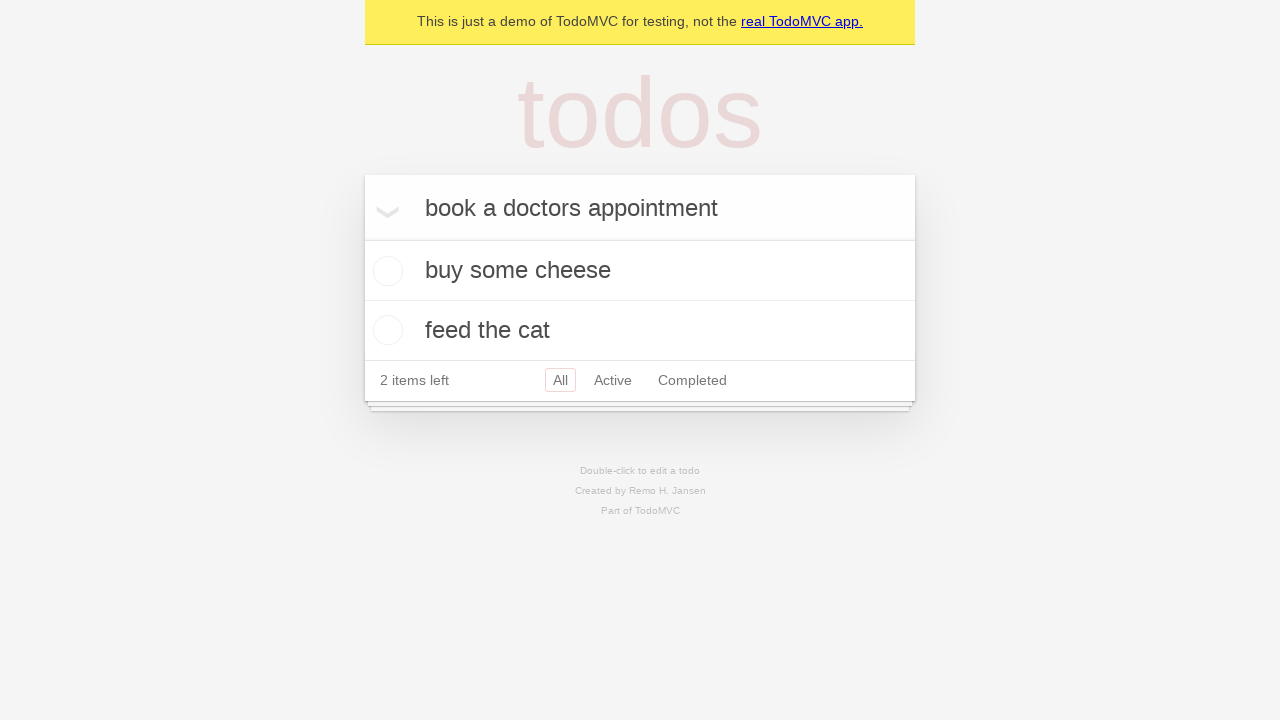

Pressed Enter to create third todo on internal:attr=[placeholder="What needs to be done?"i]
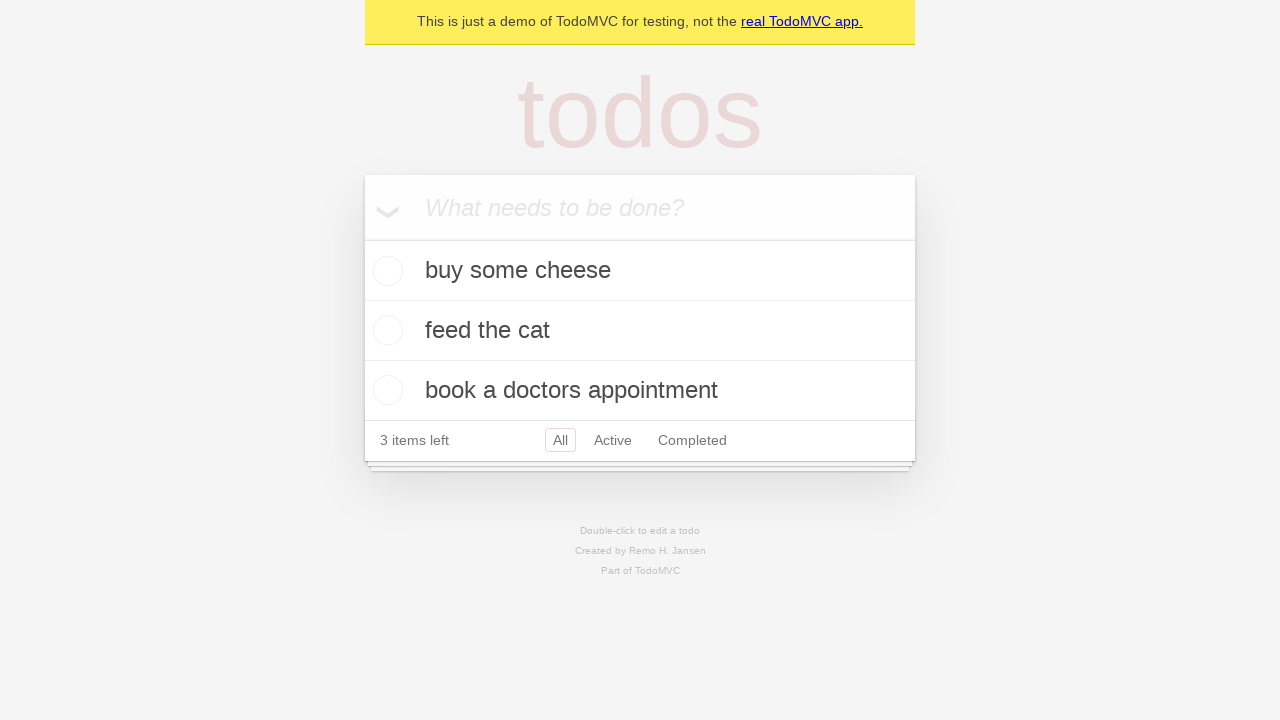

Waited for all 3 todos to be created
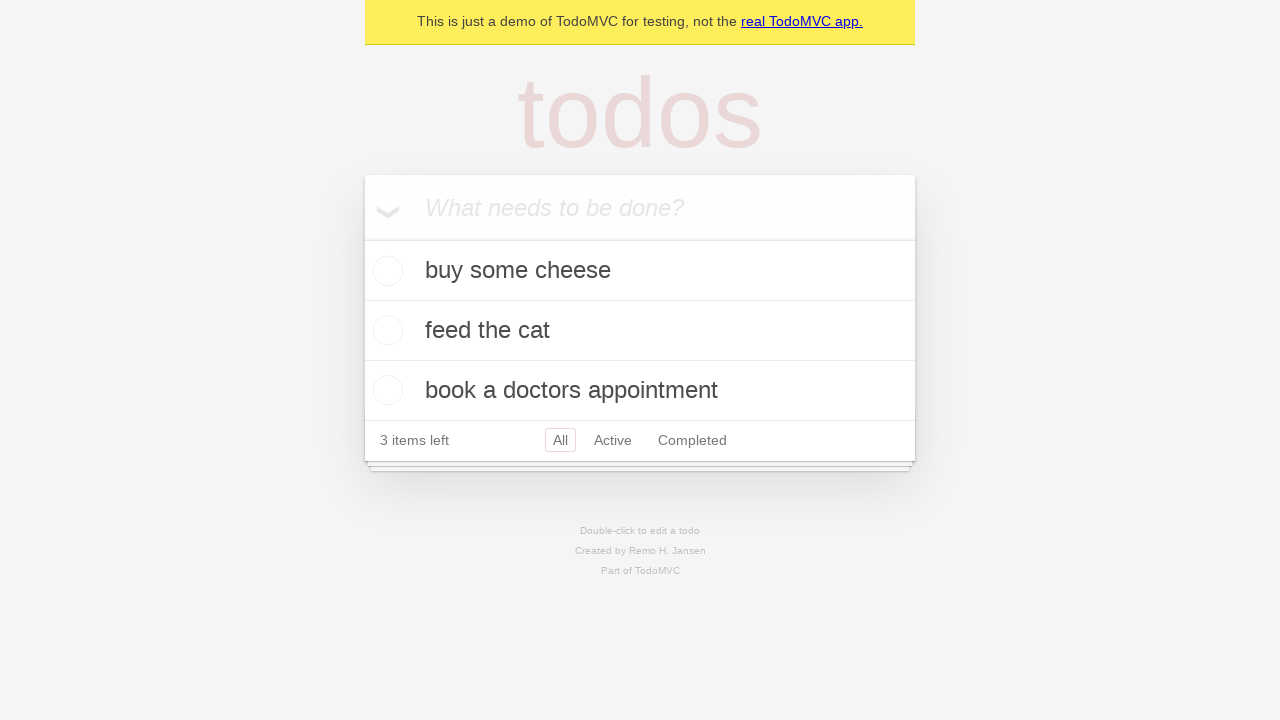

Checked the checkbox for the second todo item at (385, 330) on internal:testid=[data-testid="todo-item"s] >> nth=1 >> internal:role=checkbox
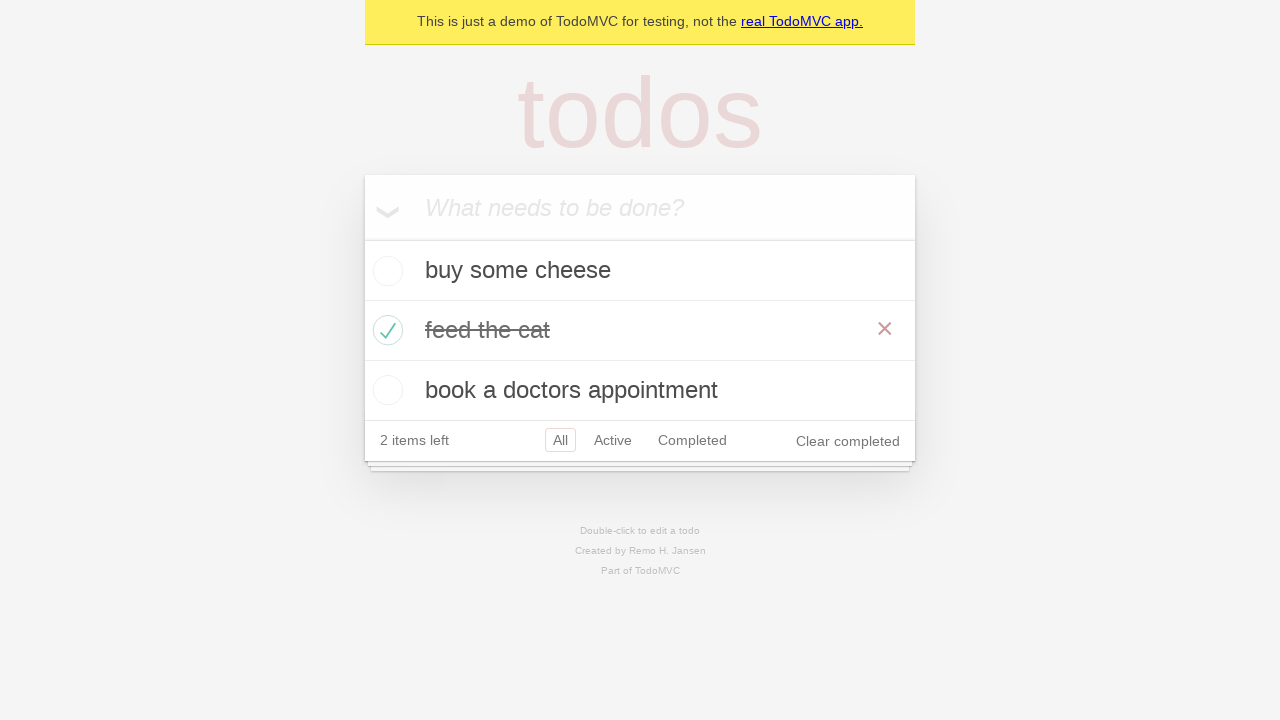

Clicked 'Clear completed' button at (848, 441) on internal:role=button[name="Clear completed"i]
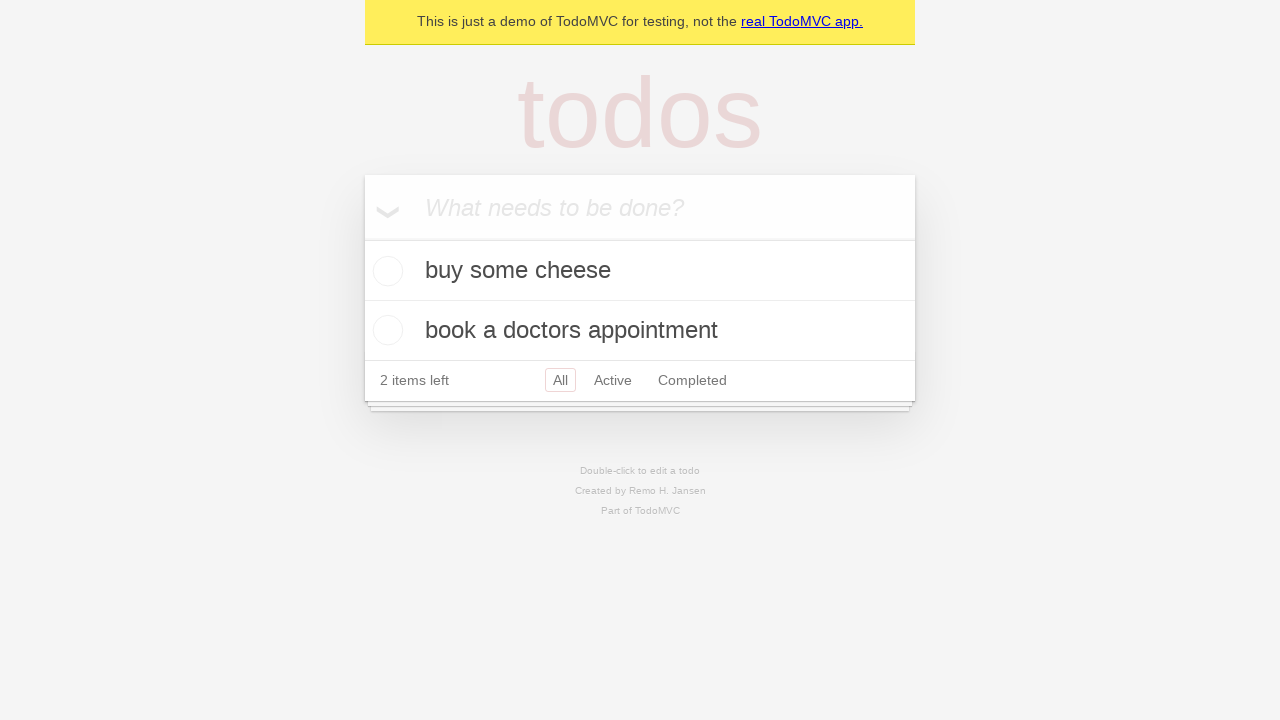

Verified that completed todo was removed, 2 items remain
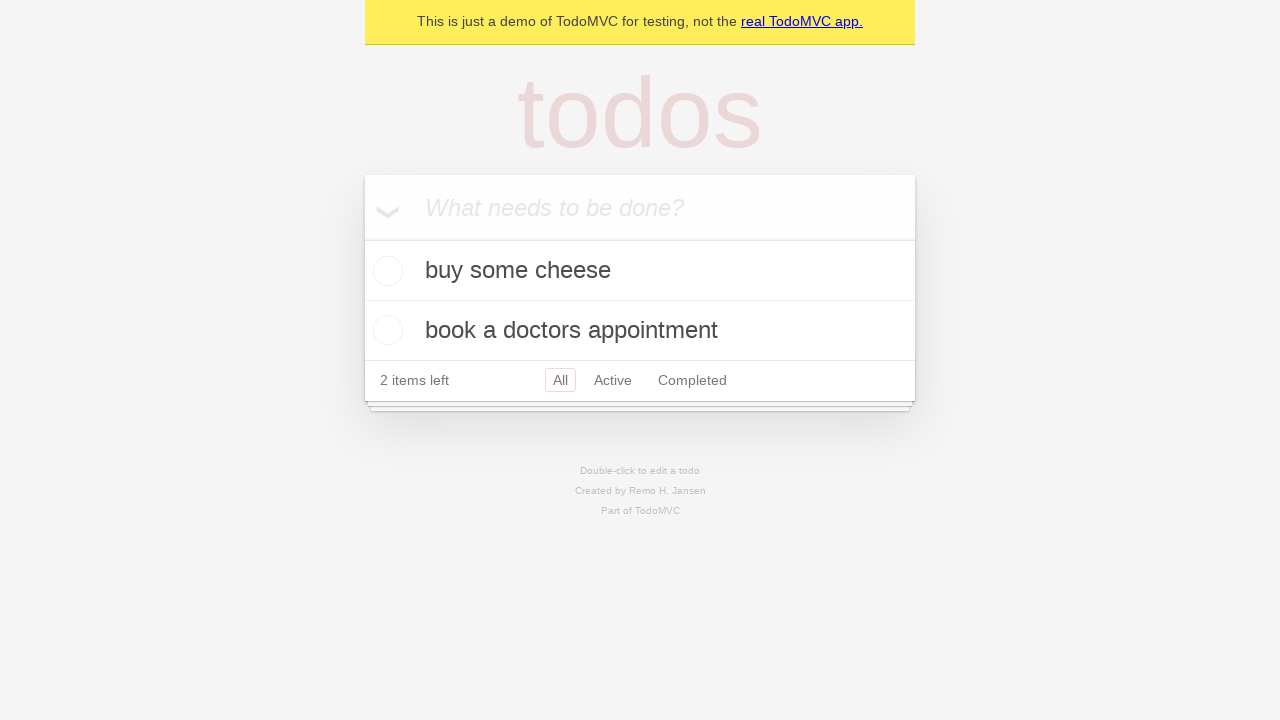

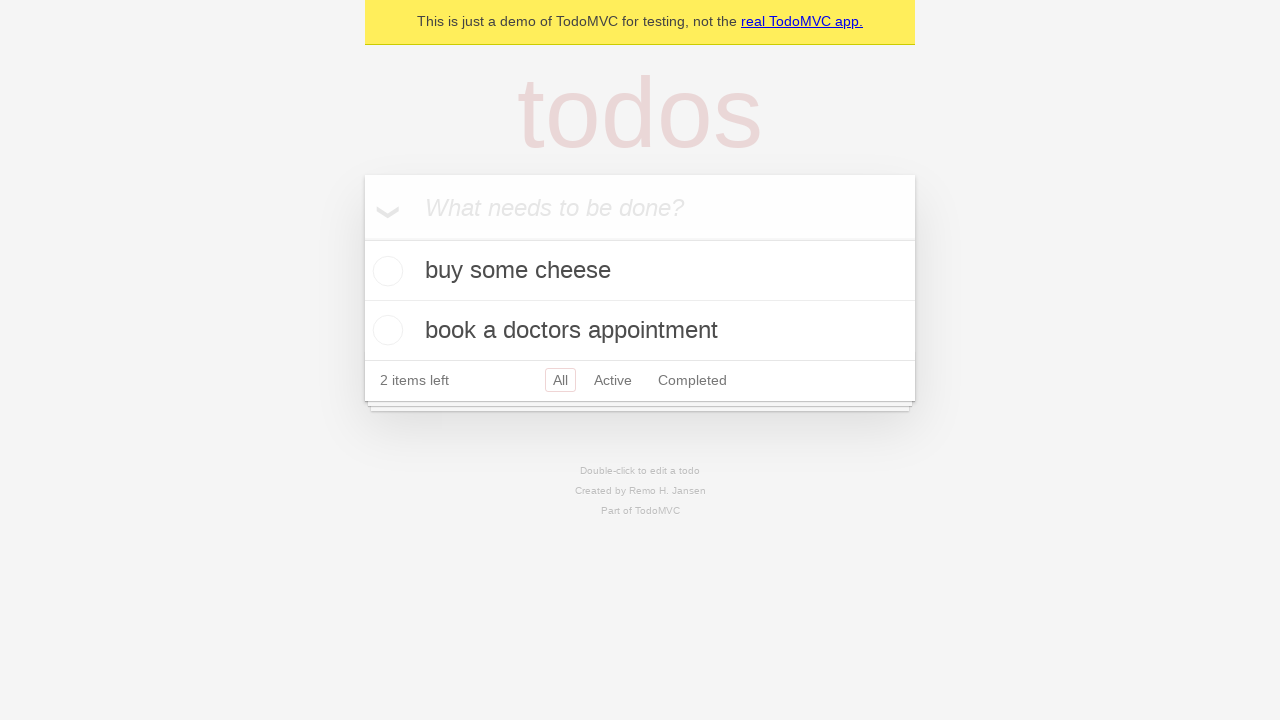